Tests that an error message is shown when trying to save an employee with an empty name field

Starting URL: https://devmountain-qa.github.io/employee-manager/1.2_Version/index.html

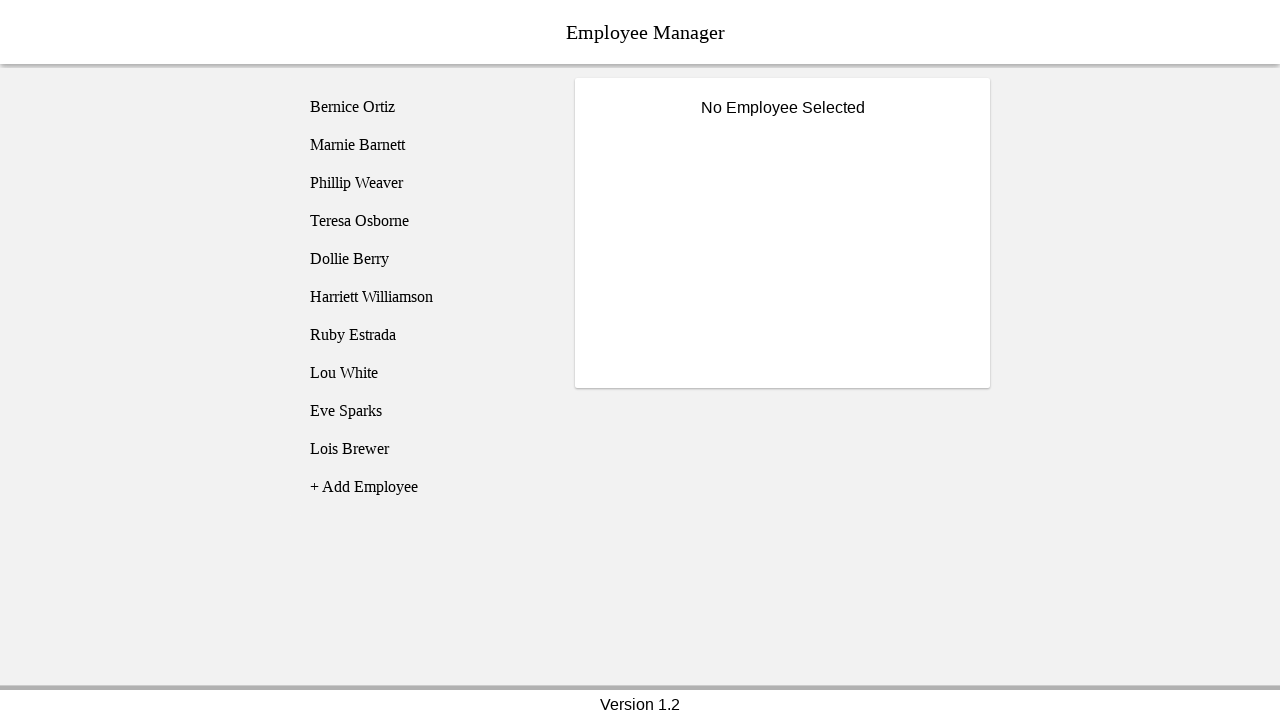

Clicked on Bernice Ortiz employee at (425, 107) on [name='employee1']
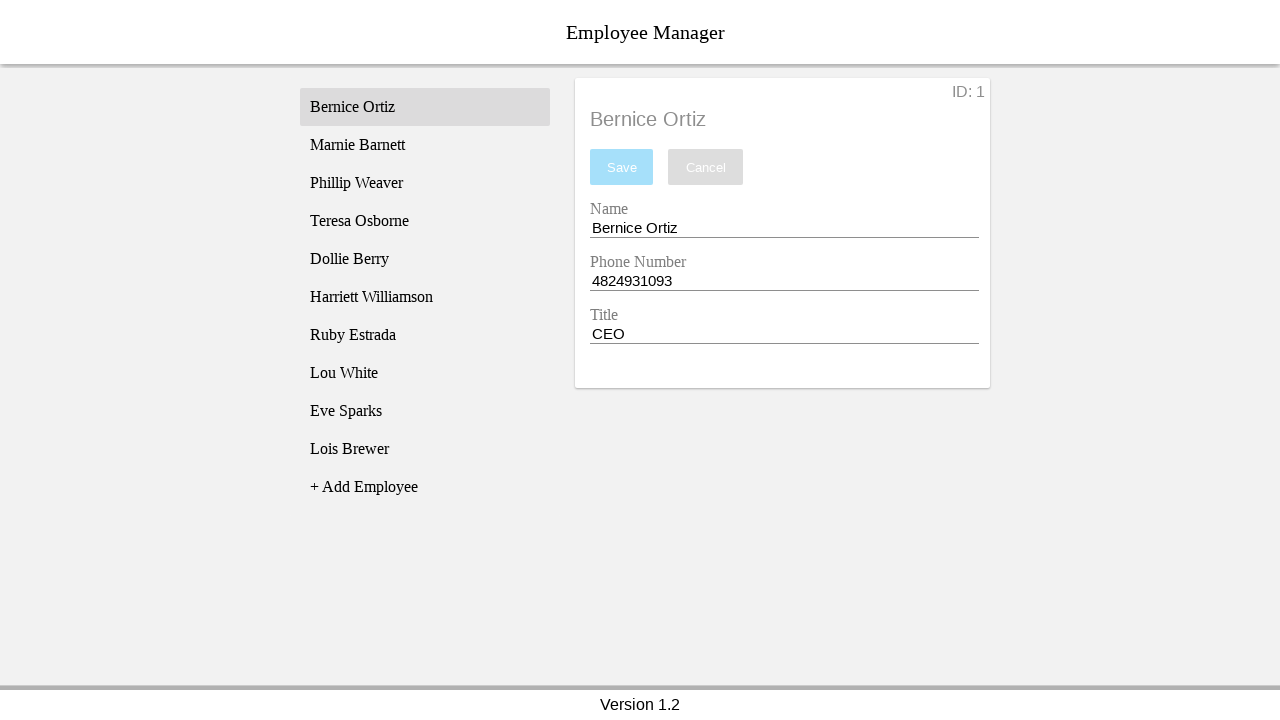

Name input field became visible
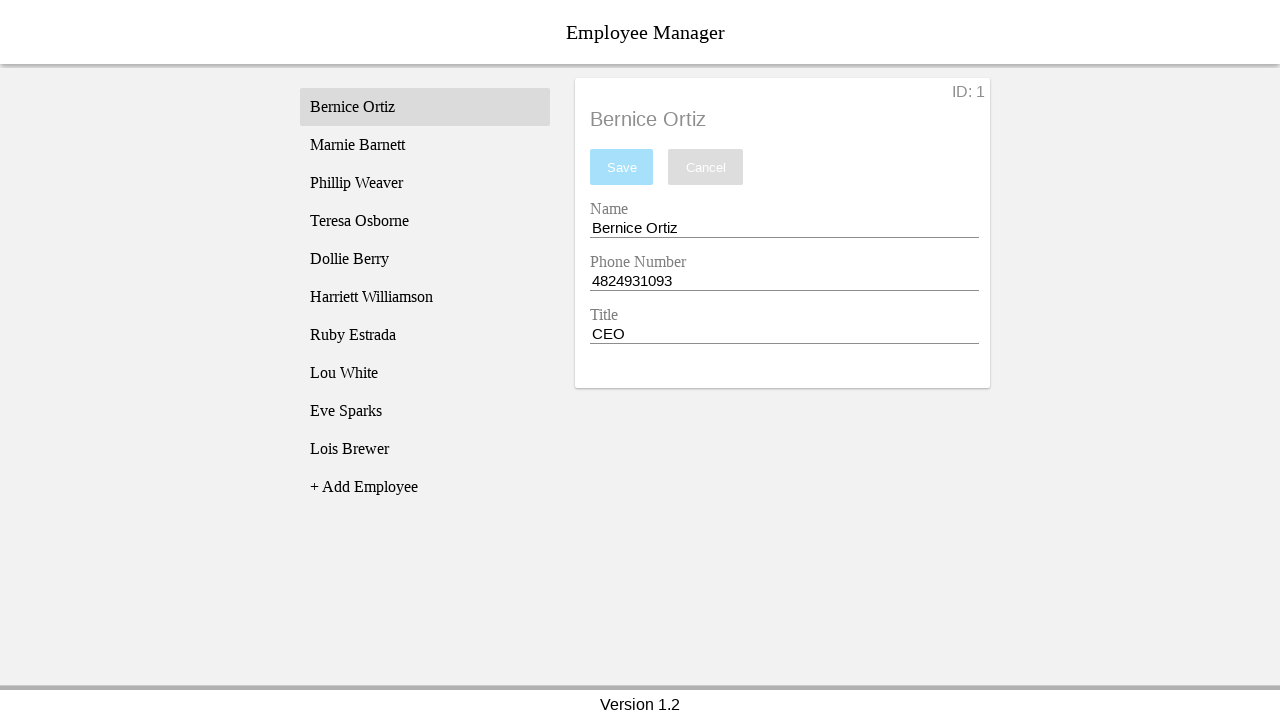

Cleared the name input field on [name='nameEntry']
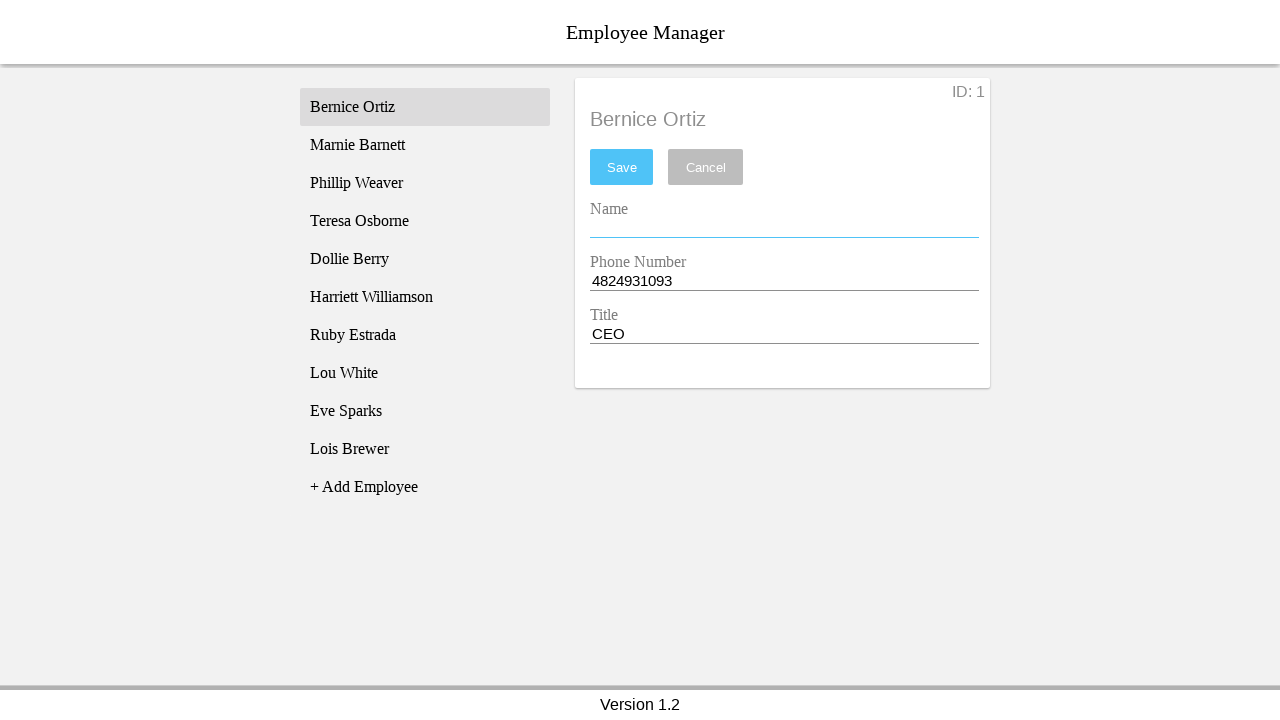

Pressed Space key in name field on [name='nameEntry']
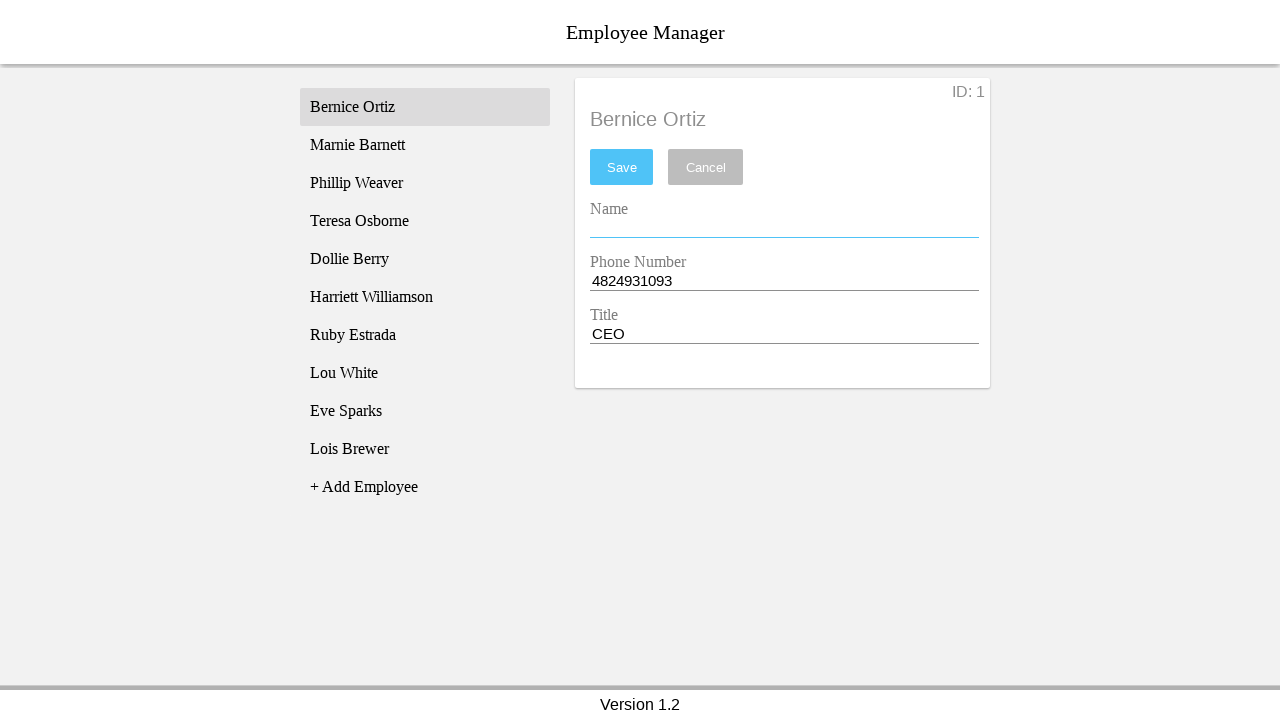

Pressed Backspace key in name field on [name='nameEntry']
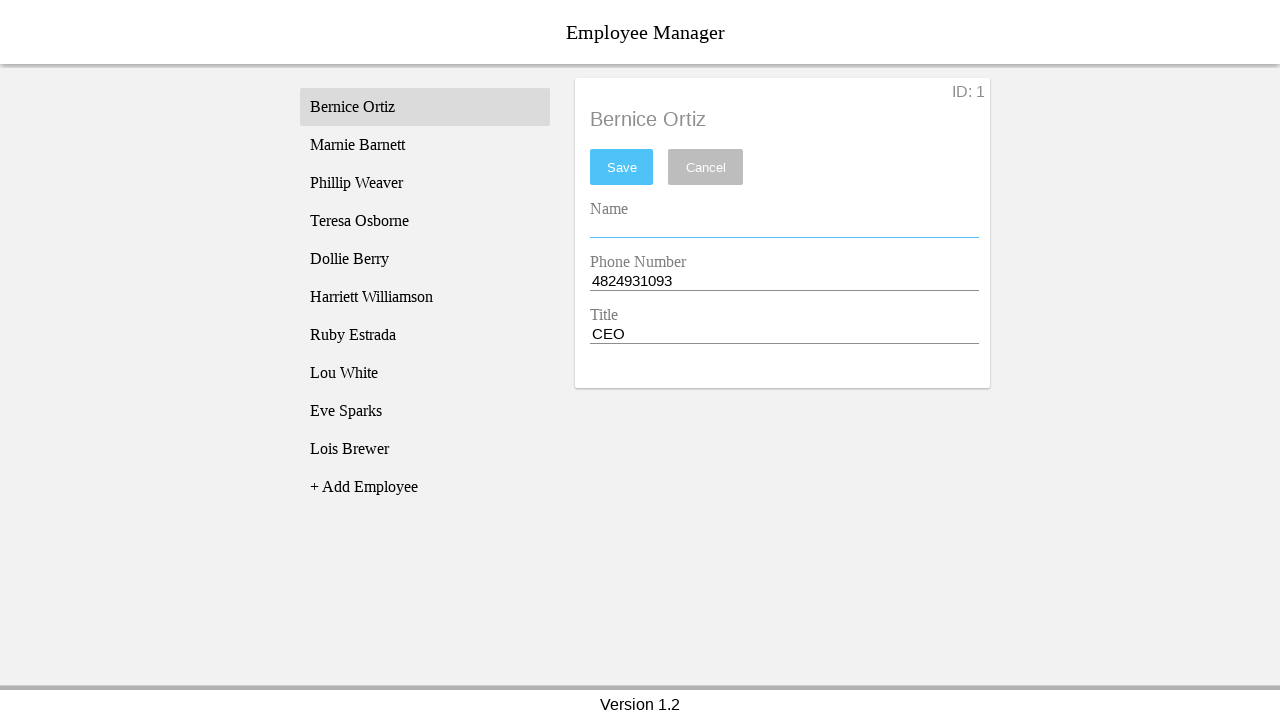

Clicked save button to attempt saving employee with empty name at (622, 167) on #saveBtn
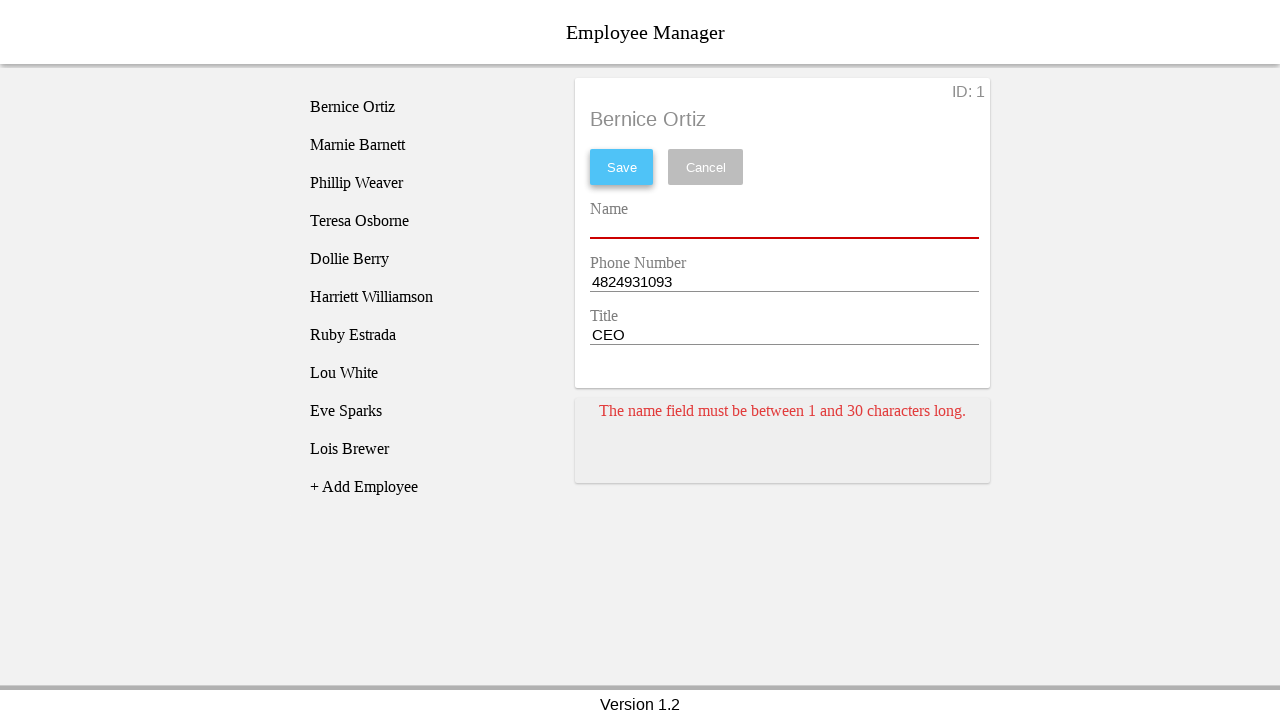

Error card appeared showing validation error for empty name field
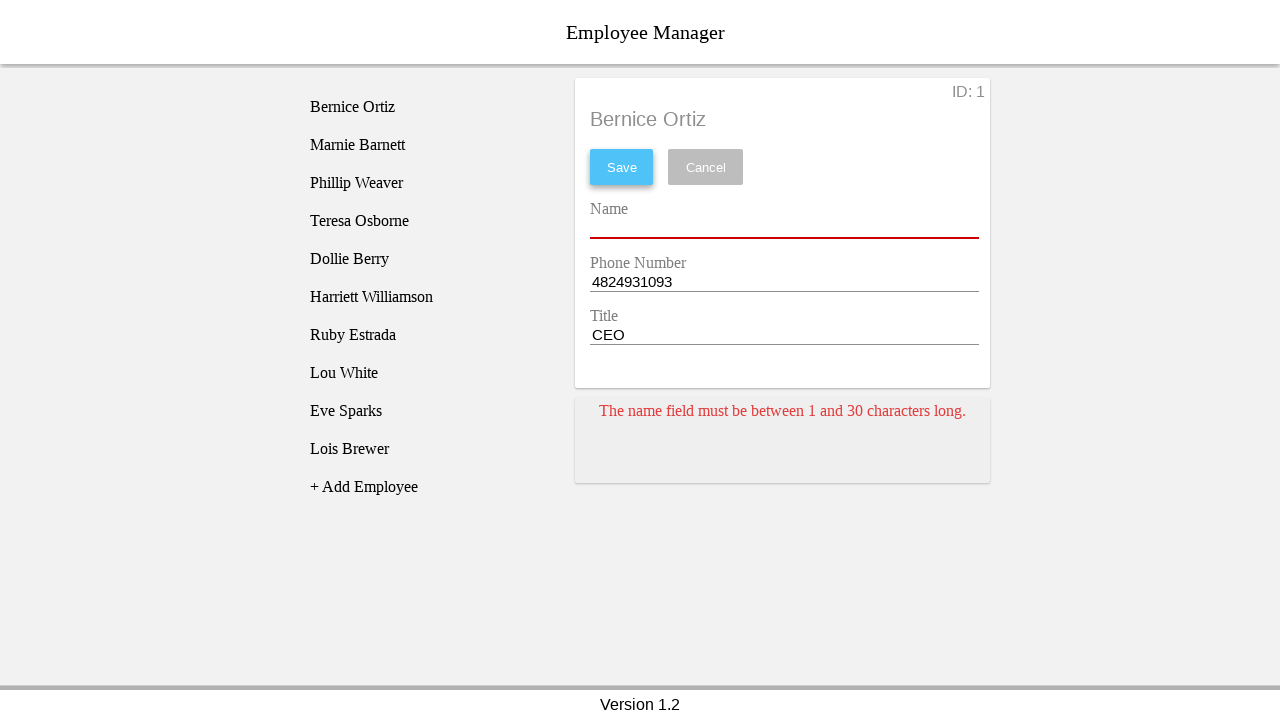

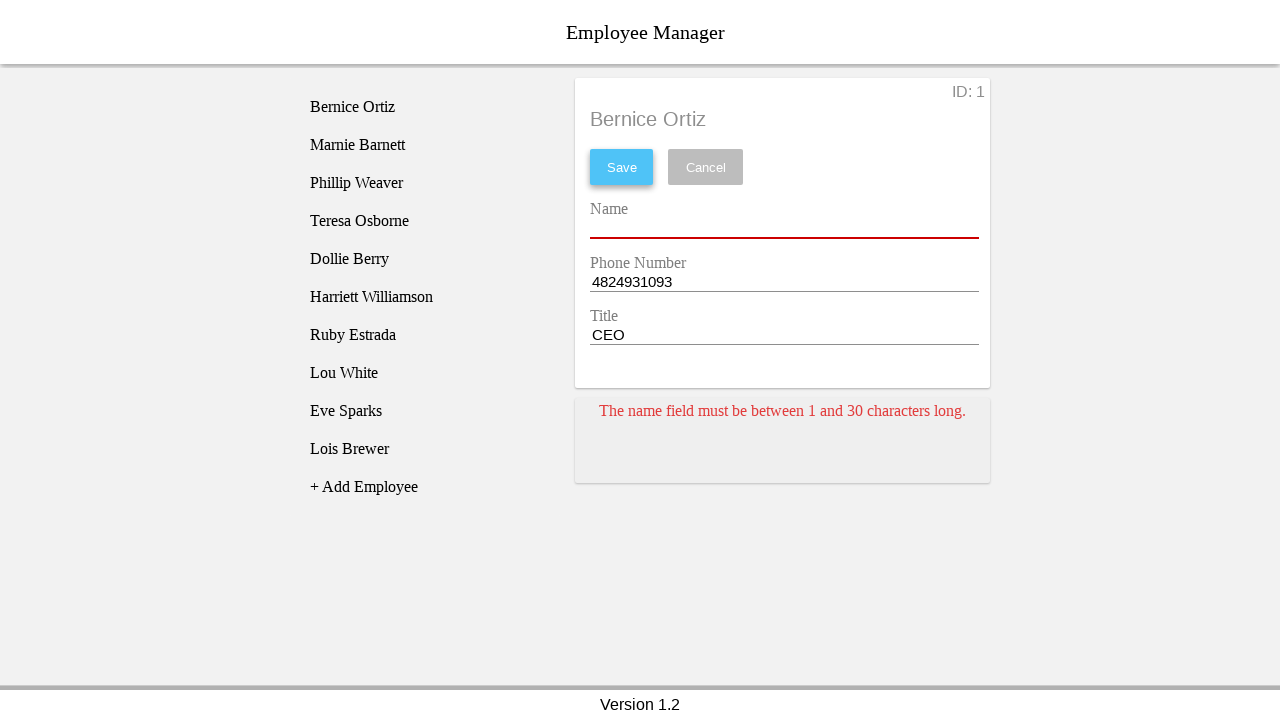